Tests the add/remove elements functionality by clicking "Add Element" twice to create two delete buttons, then removing one and verifying only one remains.

Starting URL: https://the-internet.herokuapp.com/add_remove_elements/

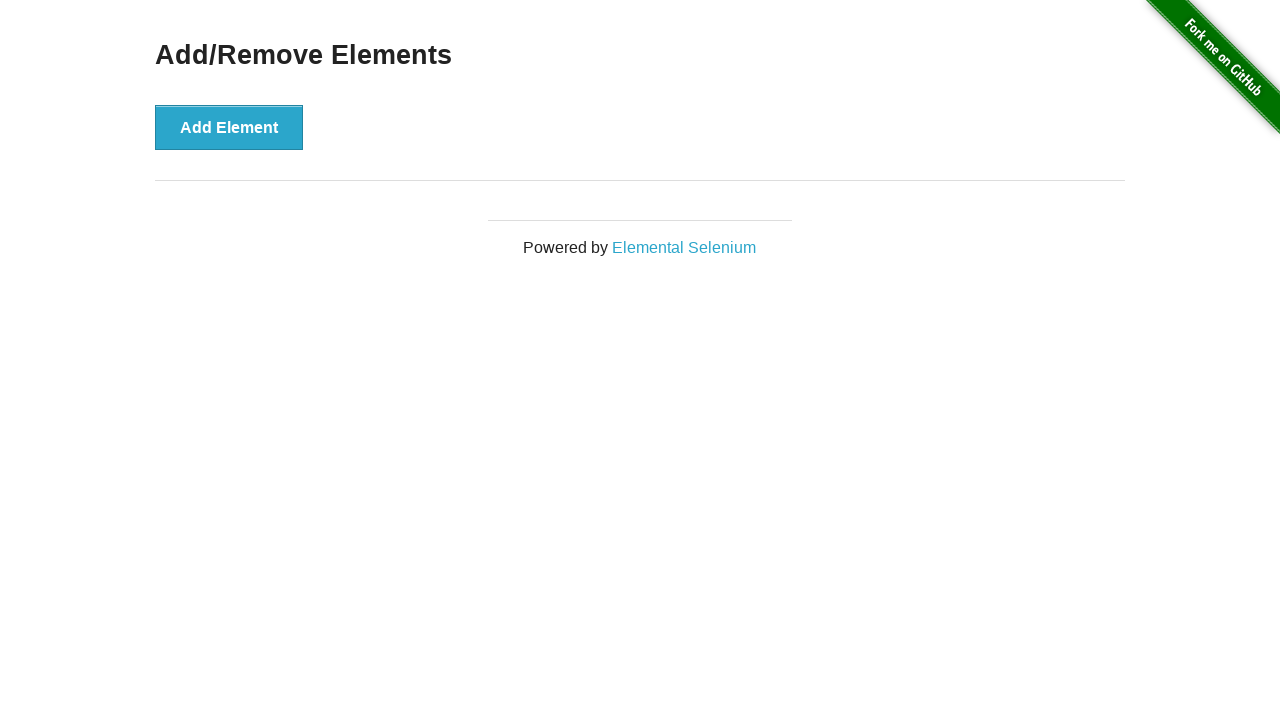

Clicked 'Add Element' button first time at (229, 127) on xpath=//button[text()='Add Element']
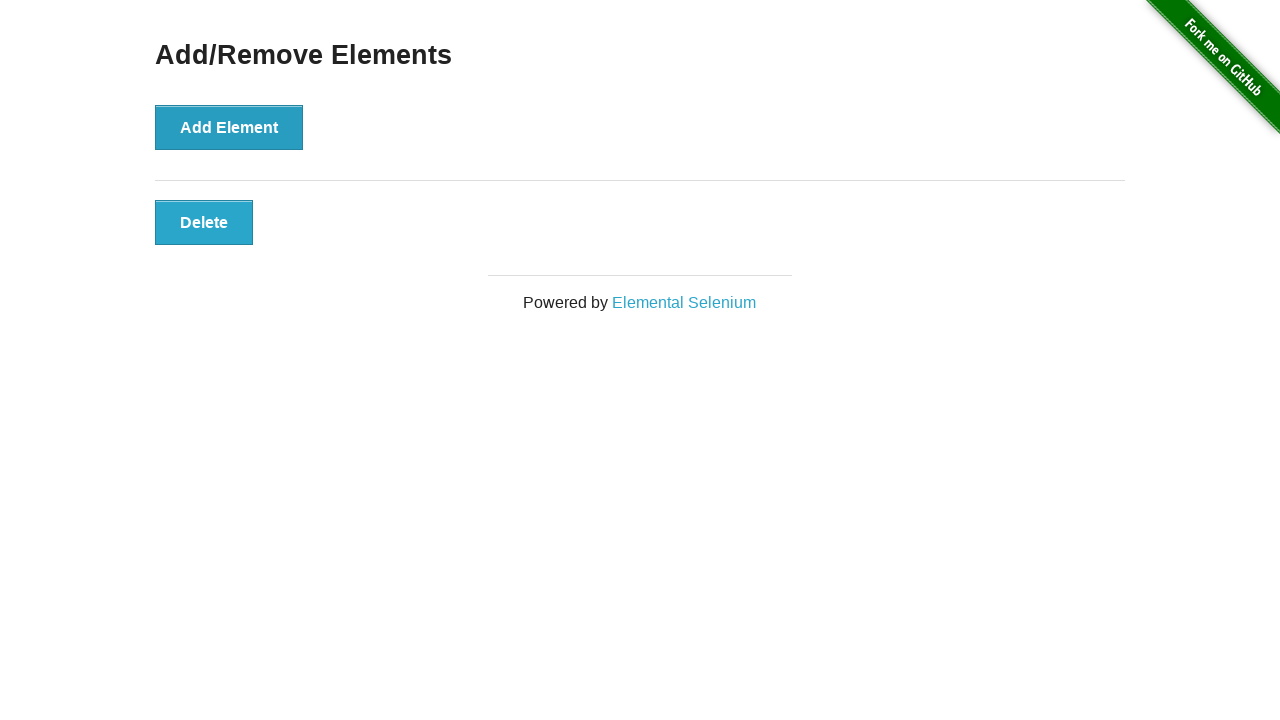

Clicked 'Add Element' button second time at (229, 127) on xpath=//button[text()='Add Element']
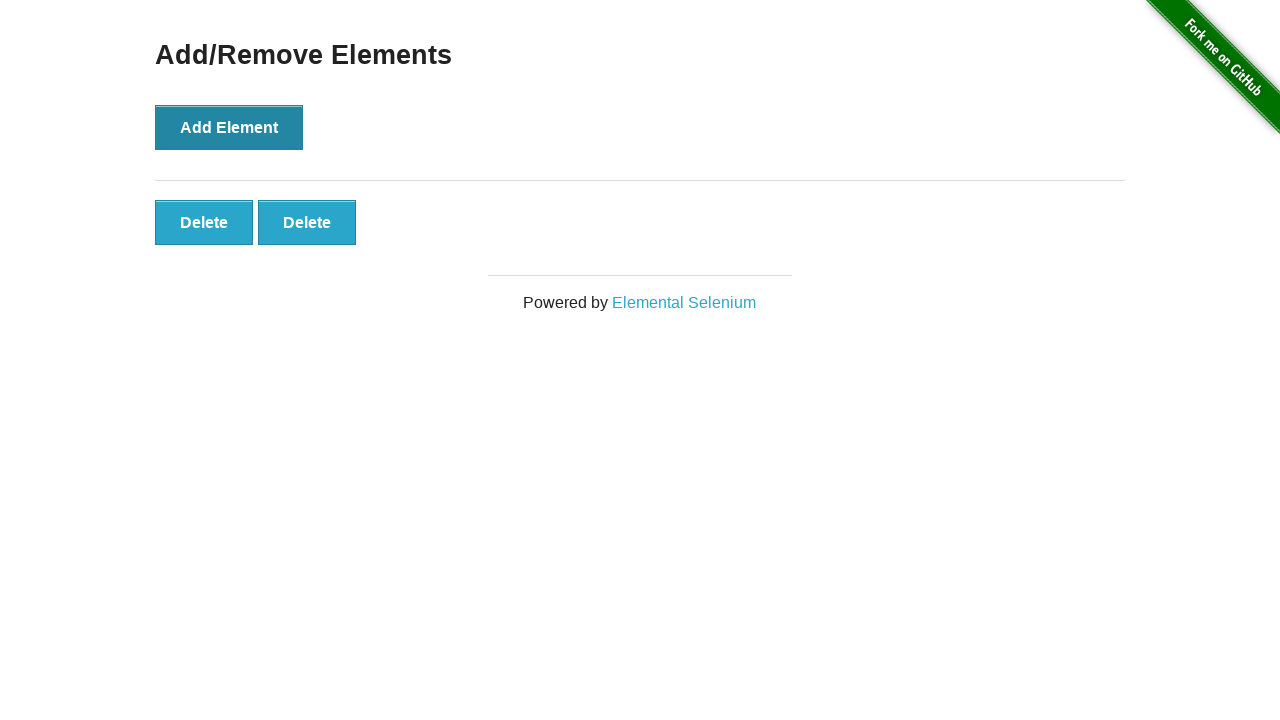

Clicked the second 'Delete' button to remove one element at (307, 222) on xpath=//button[text()='Delete'] >> nth=1
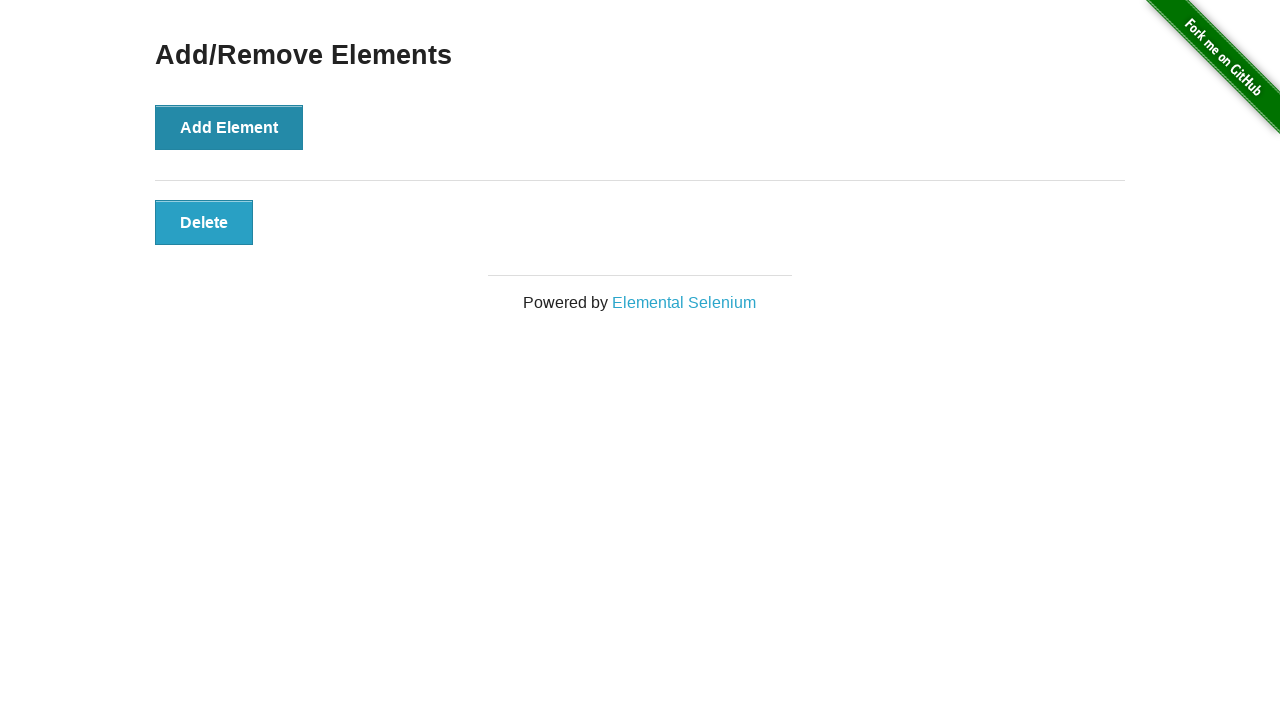

Verified only one 'Delete' button remains
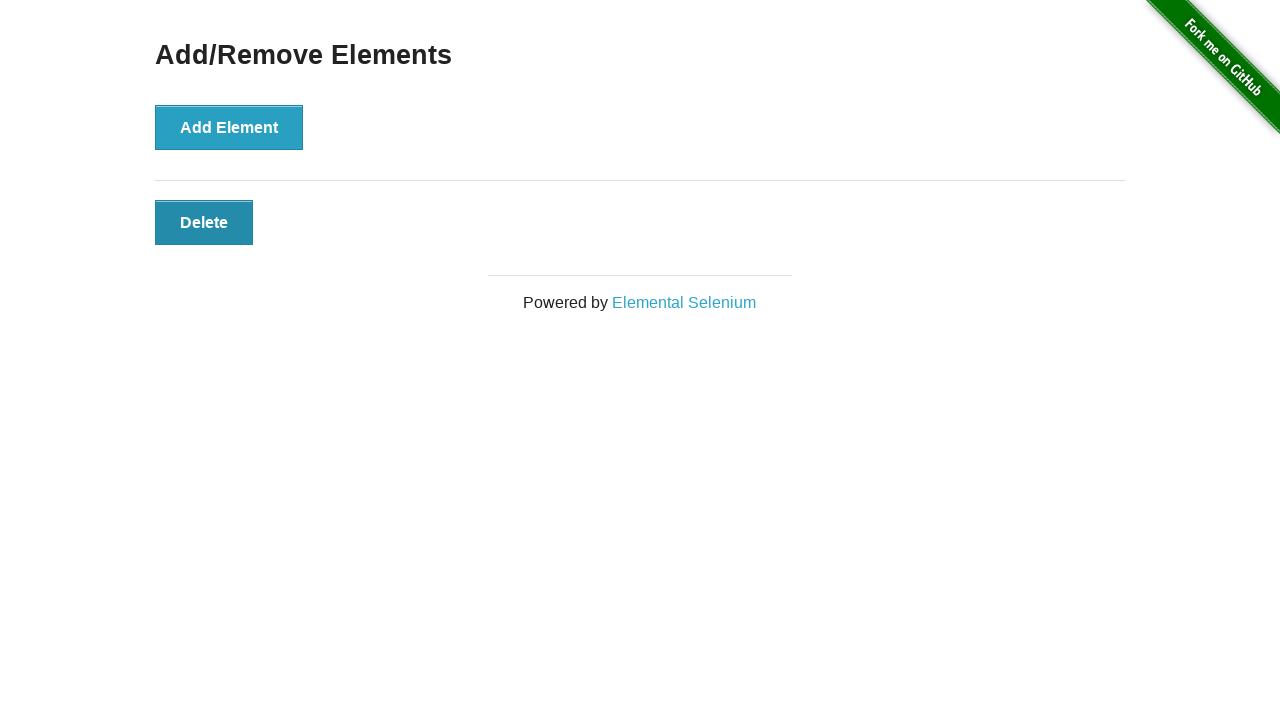

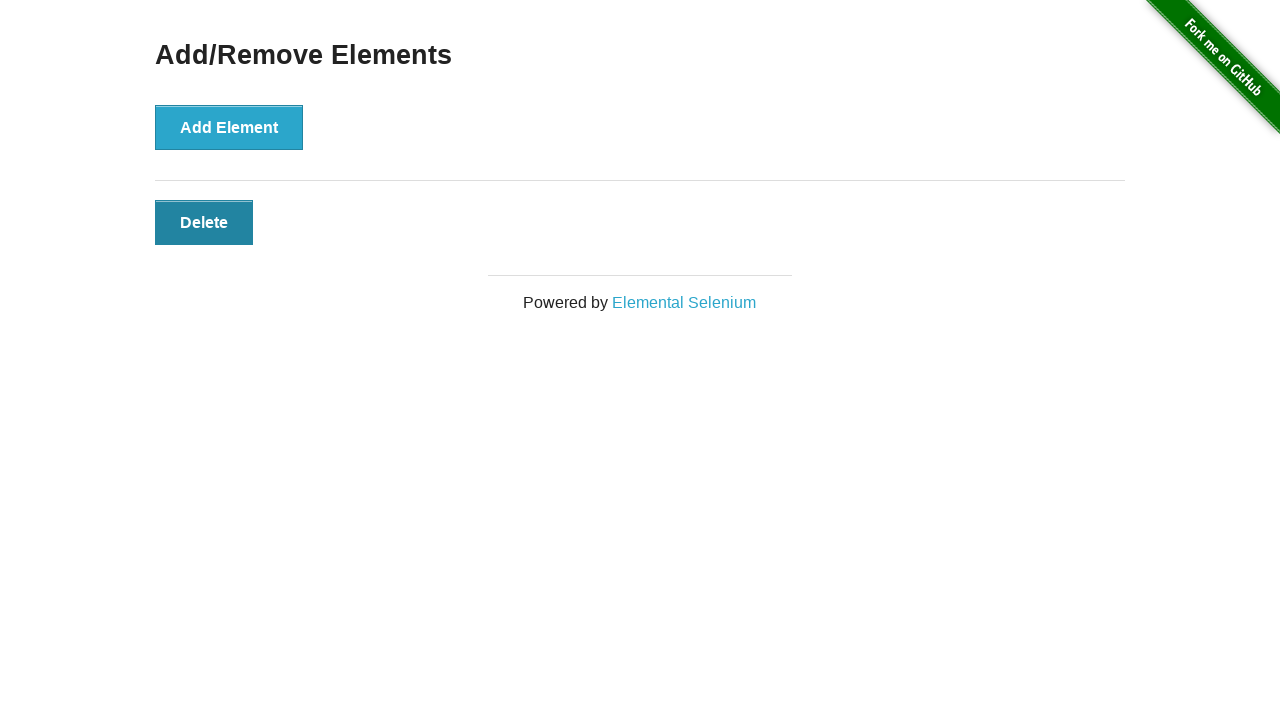